Tests that clicking the Email column header sorts the email values in ascending alphabetical order.

Starting URL: http://the-internet.herokuapp.com/tables

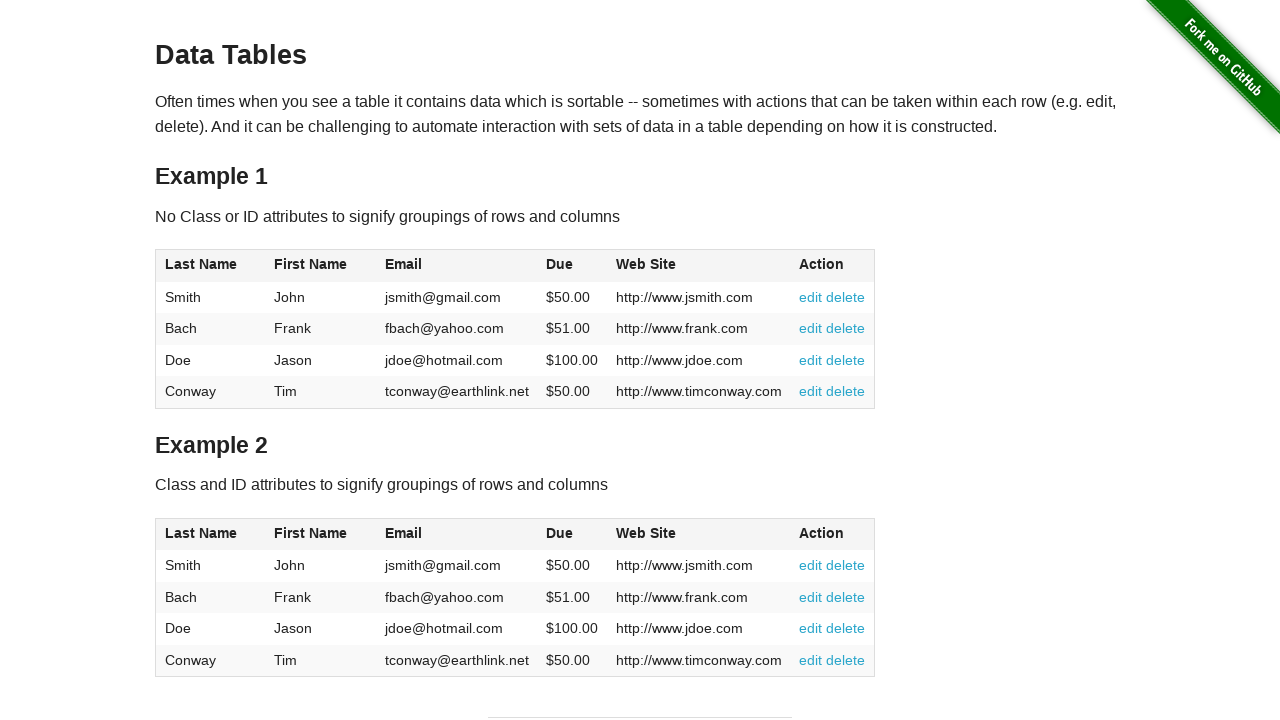

Clicked Email column header to sort in ascending order at (457, 266) on #table1 thead tr th:nth-of-type(3)
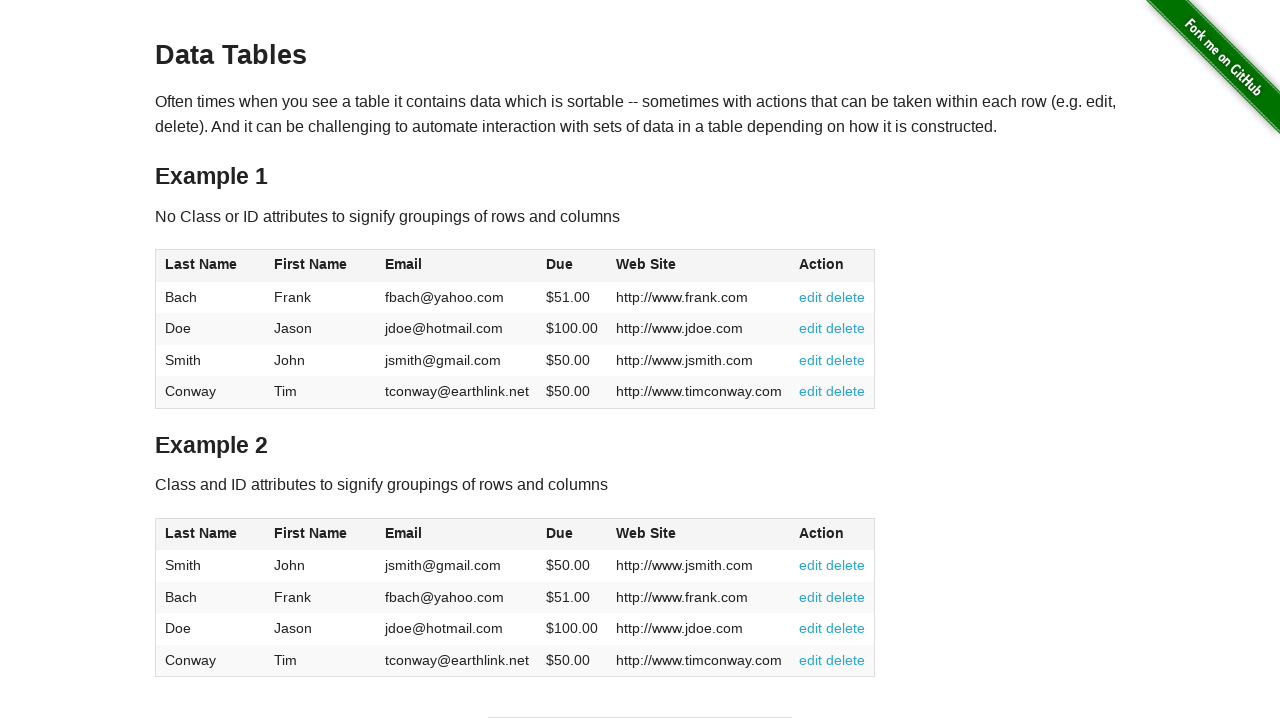

Waited for table to load after sorting by Email column
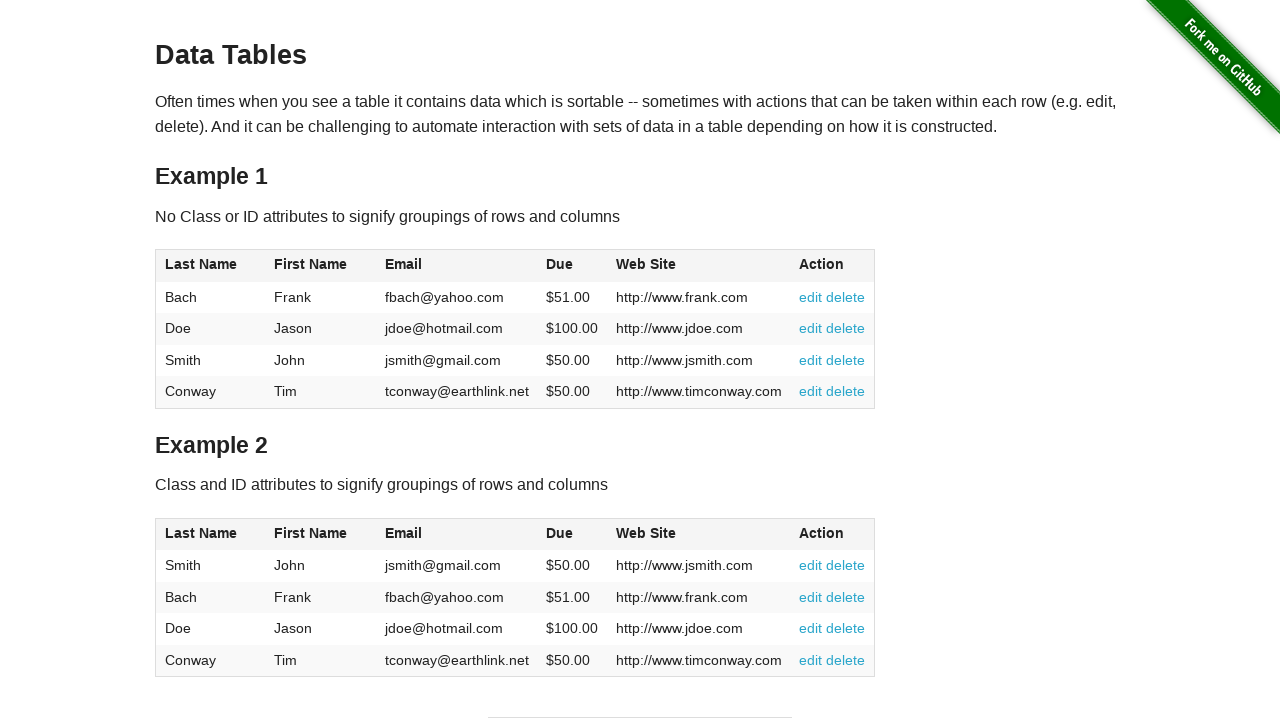

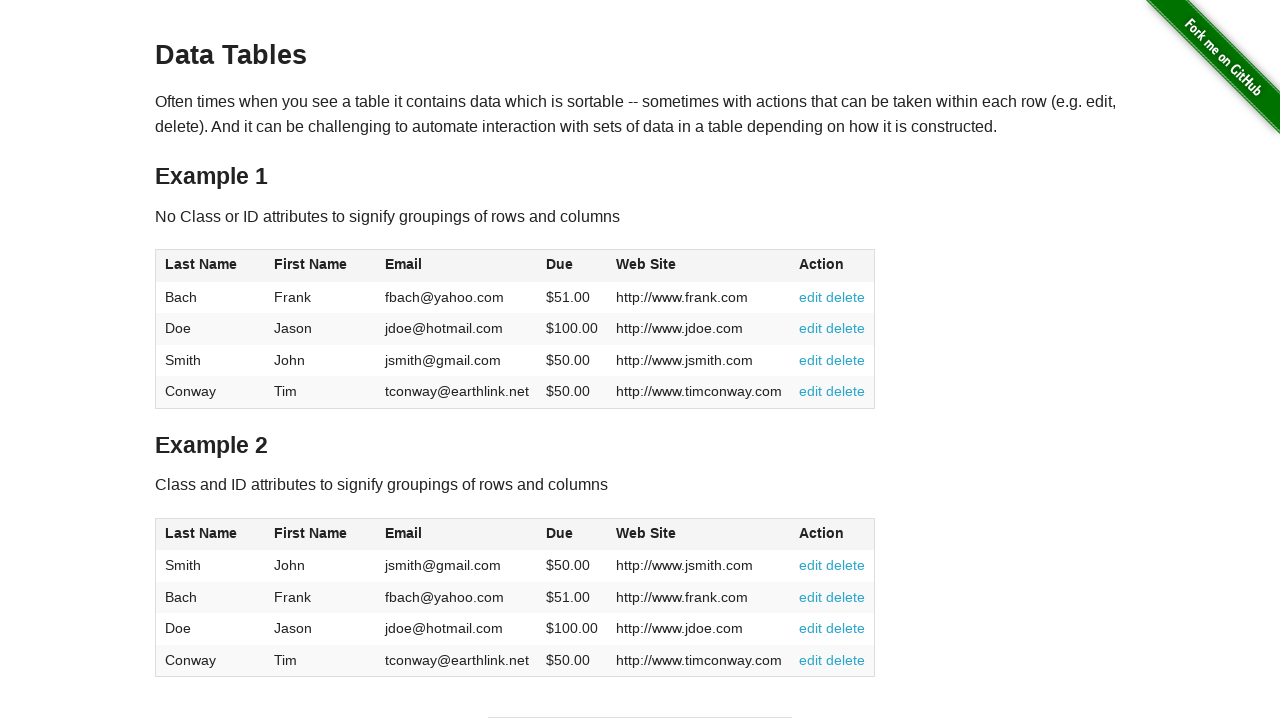